Tests dropdown selection functionality by selecting "Java" from a language dropdown menu on a practice website

Starting URL: https://letcode.in/dropdowns

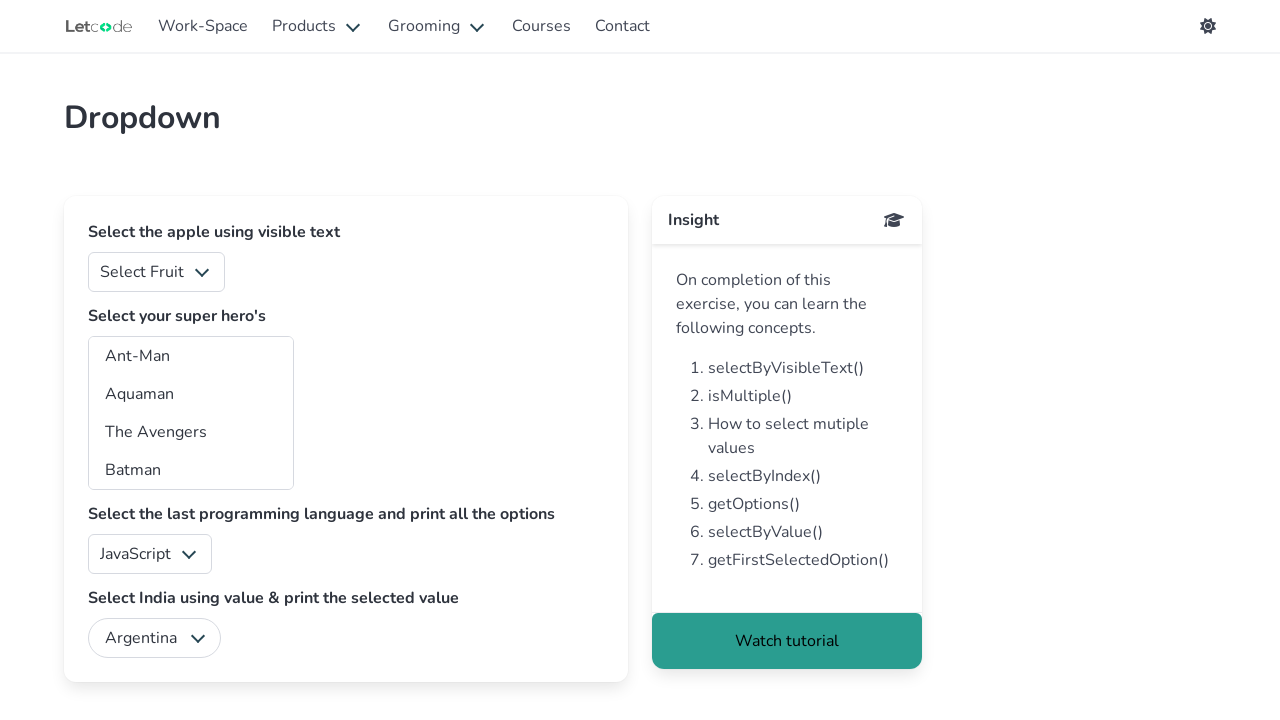

Navigated to dropdown practice website
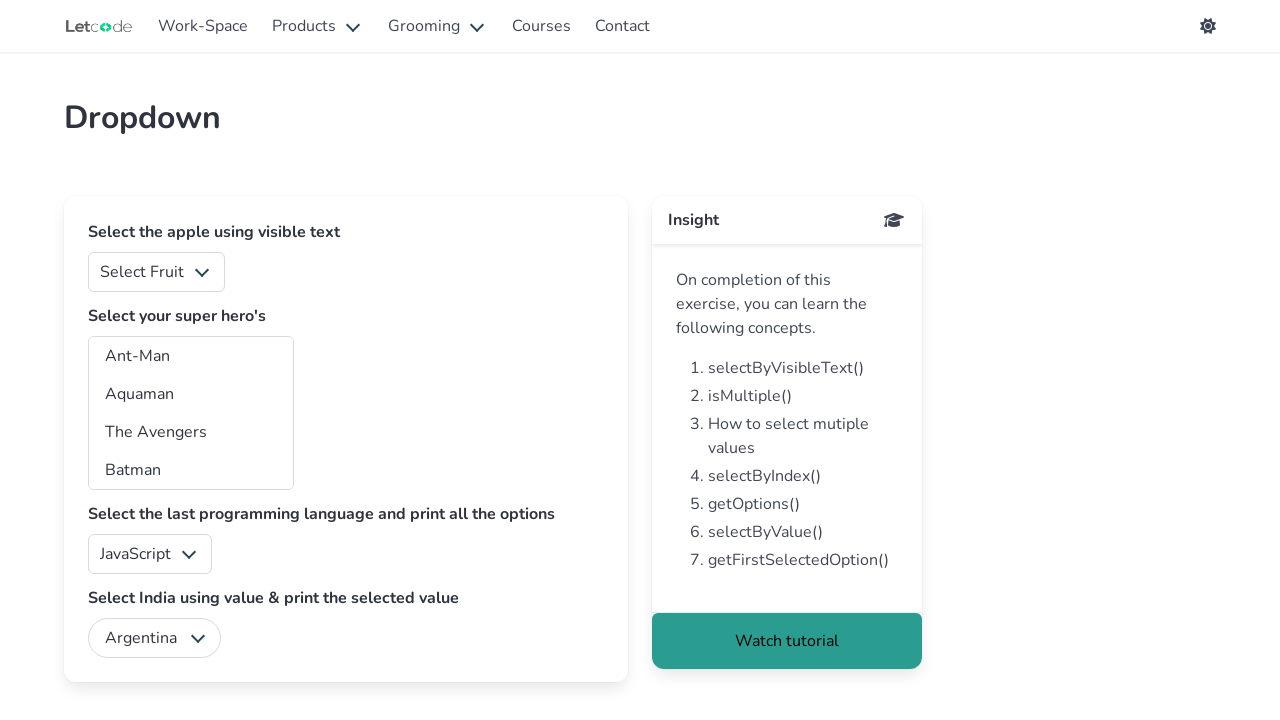

Selected 'Java' from the language dropdown menu on #lang
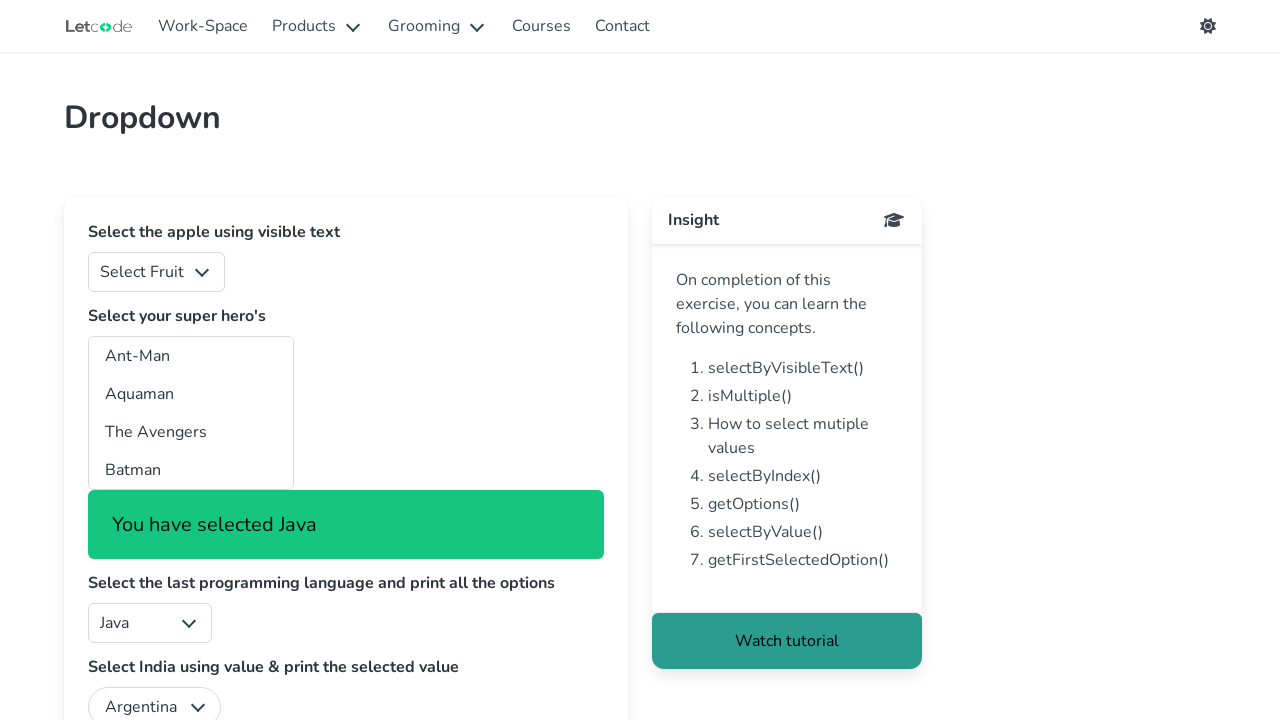

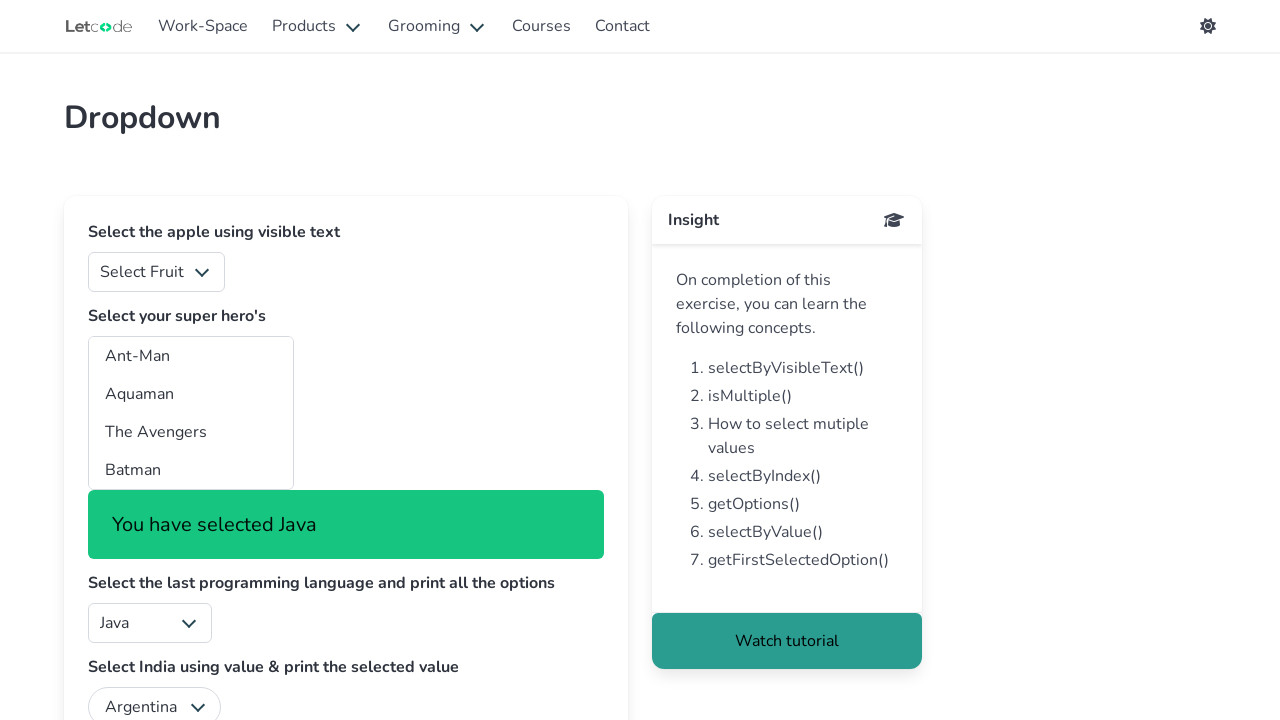